Navigates to Selenium documentation page, then navigates to another page and tests browser navigation (back/forward) functionality

Starting URL: https://www.selenium.dev/selenium/docs/api/java/org/openqa/selenium/WebDriver.html

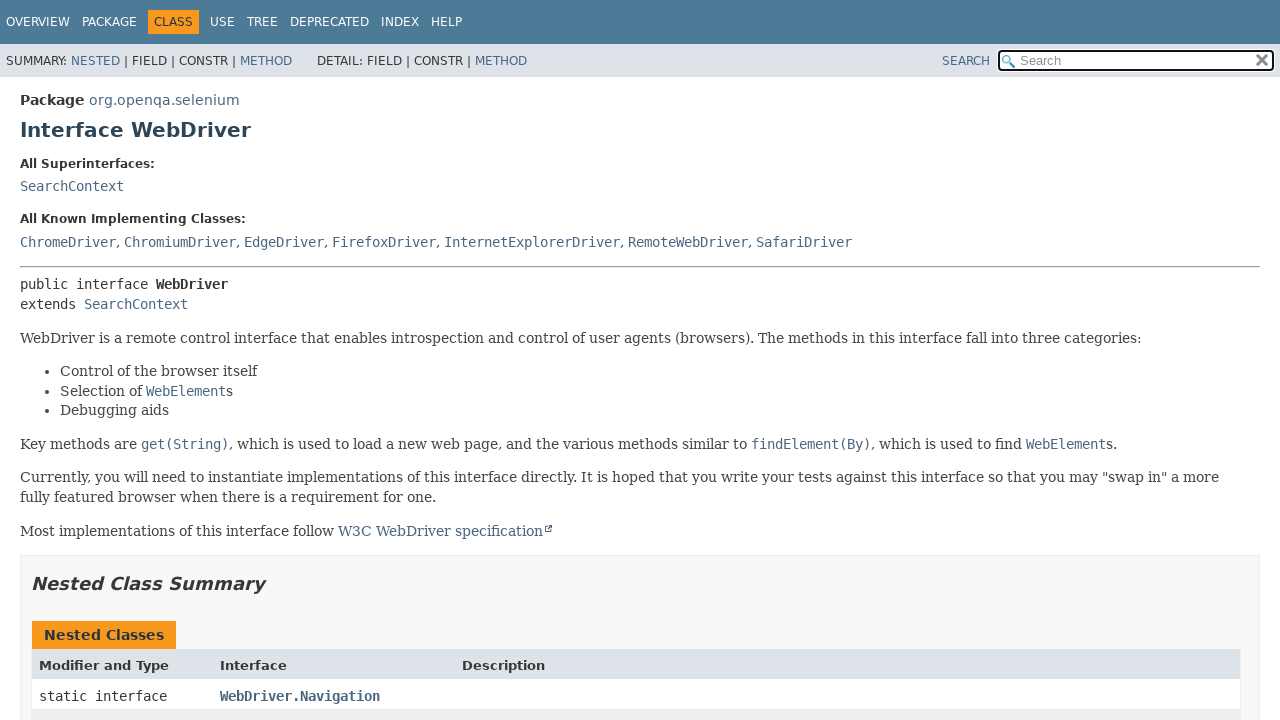

Retrieved page title from Selenium WebDriver documentation
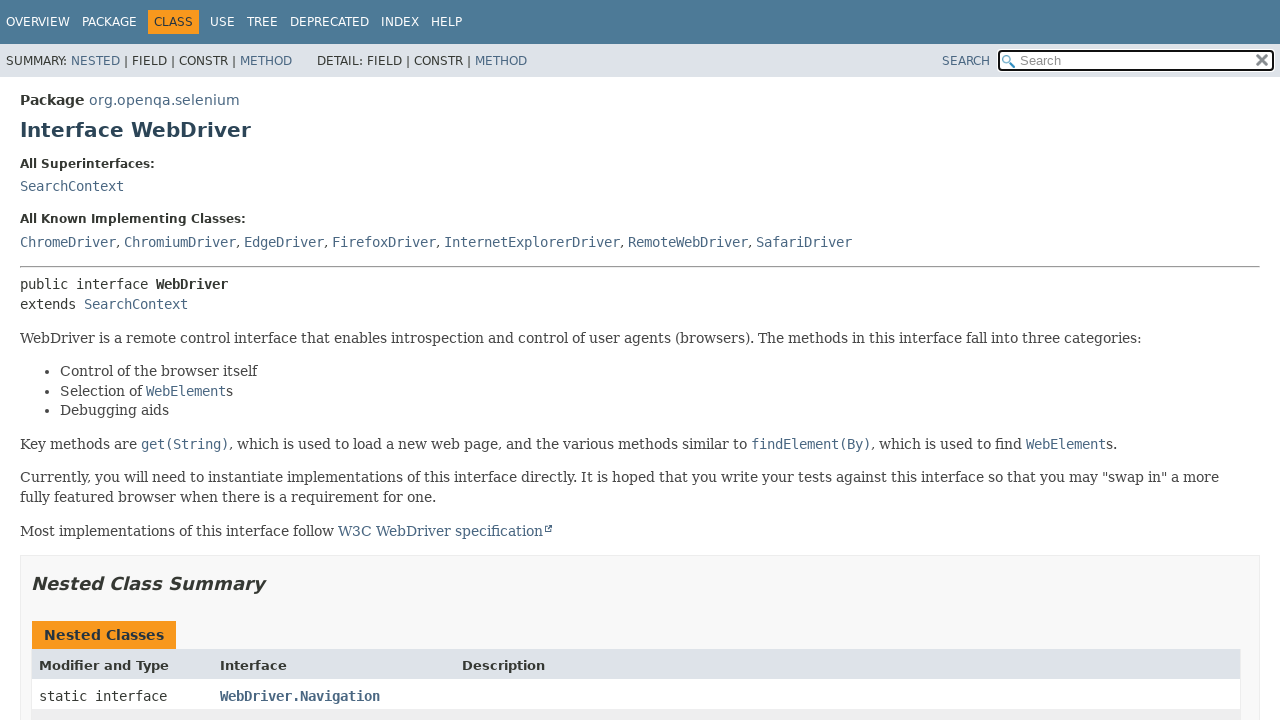

Retrieved current URL from Selenium WebDriver documentation page
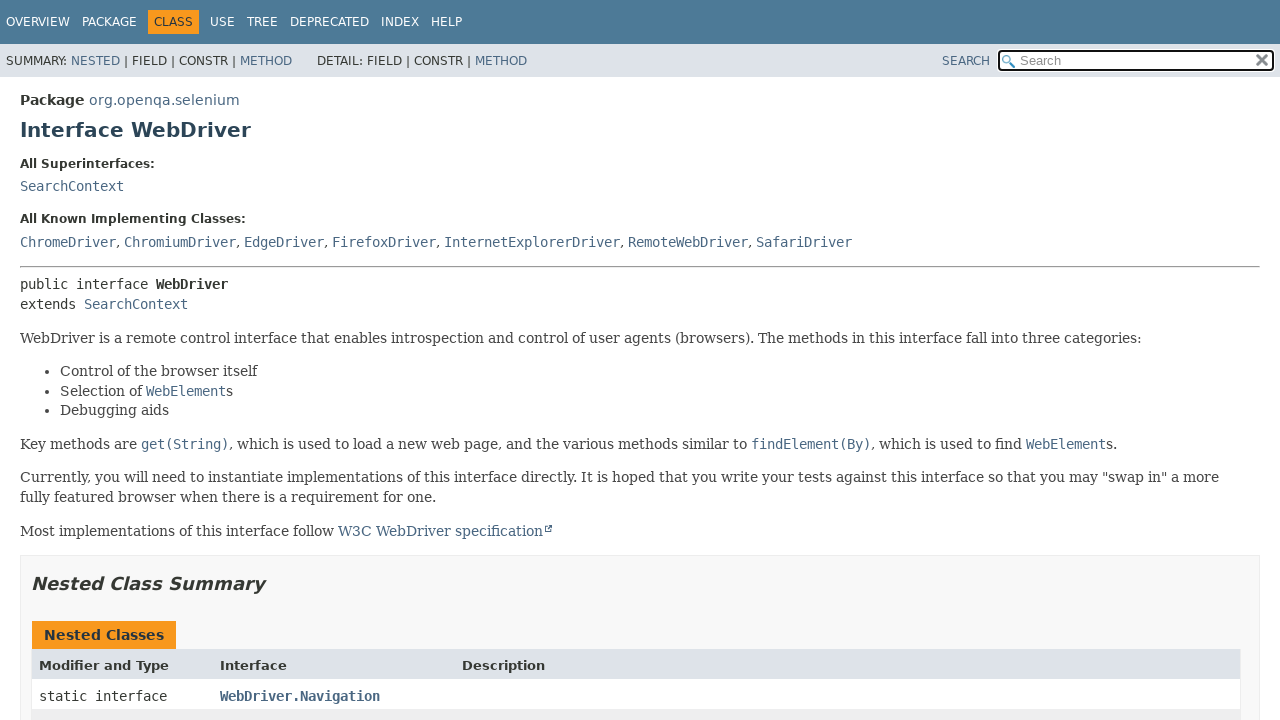

Navigated to Selenium WebDriver commands page on tpointtech.com
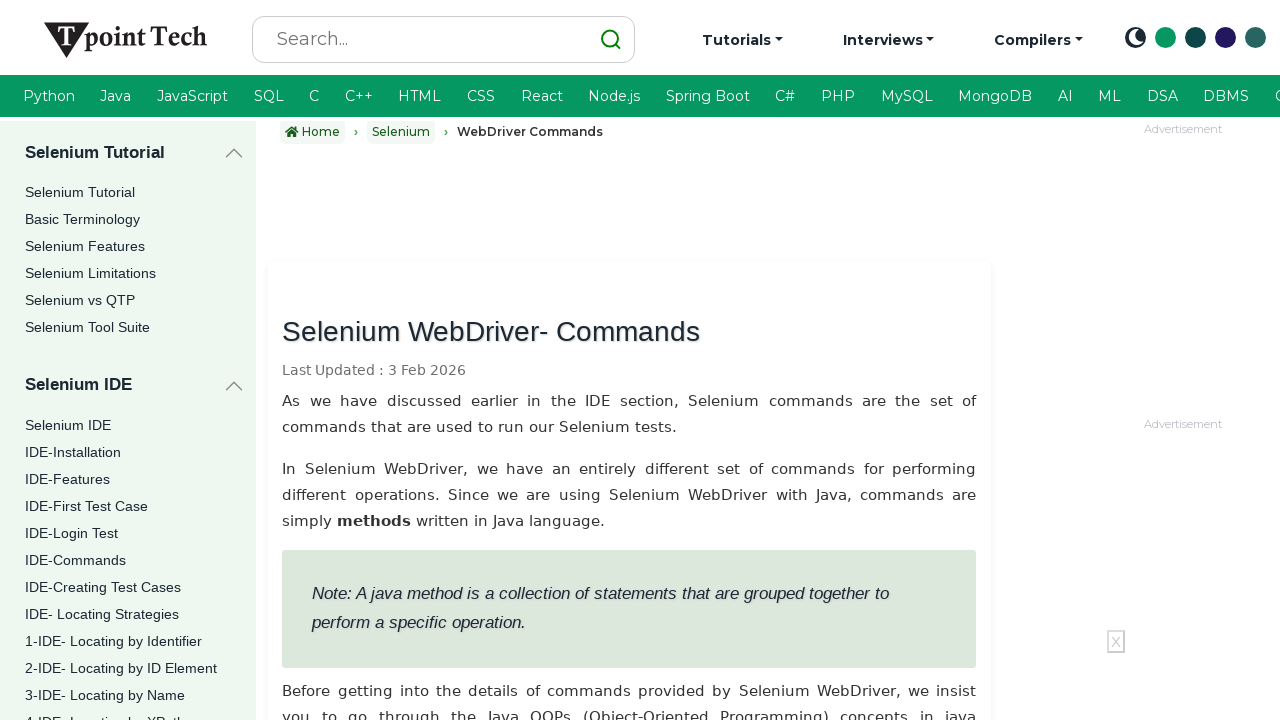

Navigated back to original Selenium documentation page
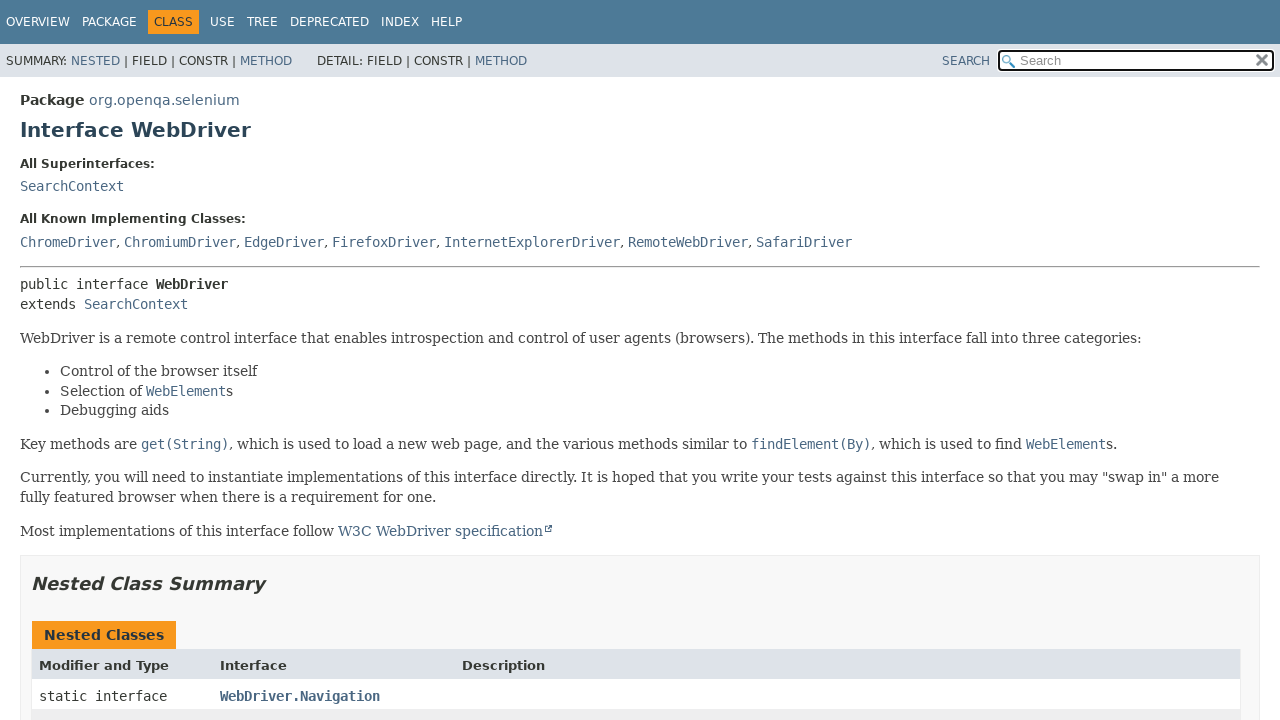

Navigated forward to tpointtech.com Selenium WebDriver commands page
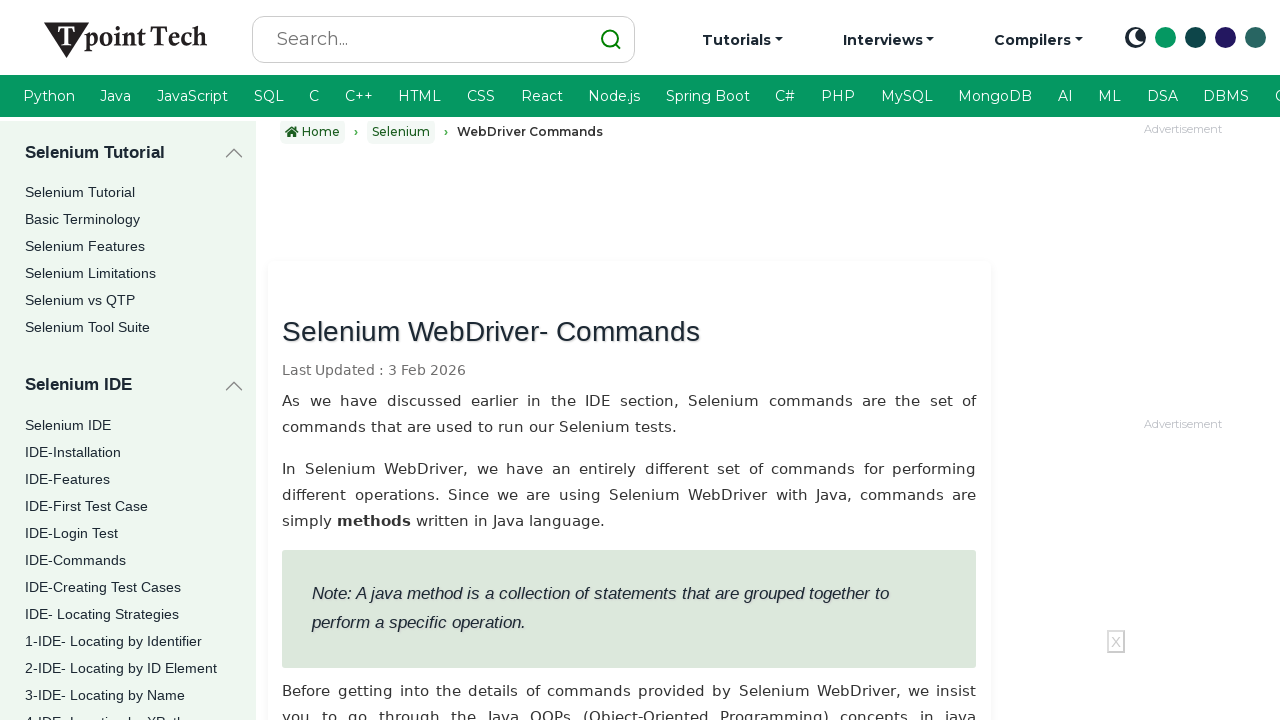

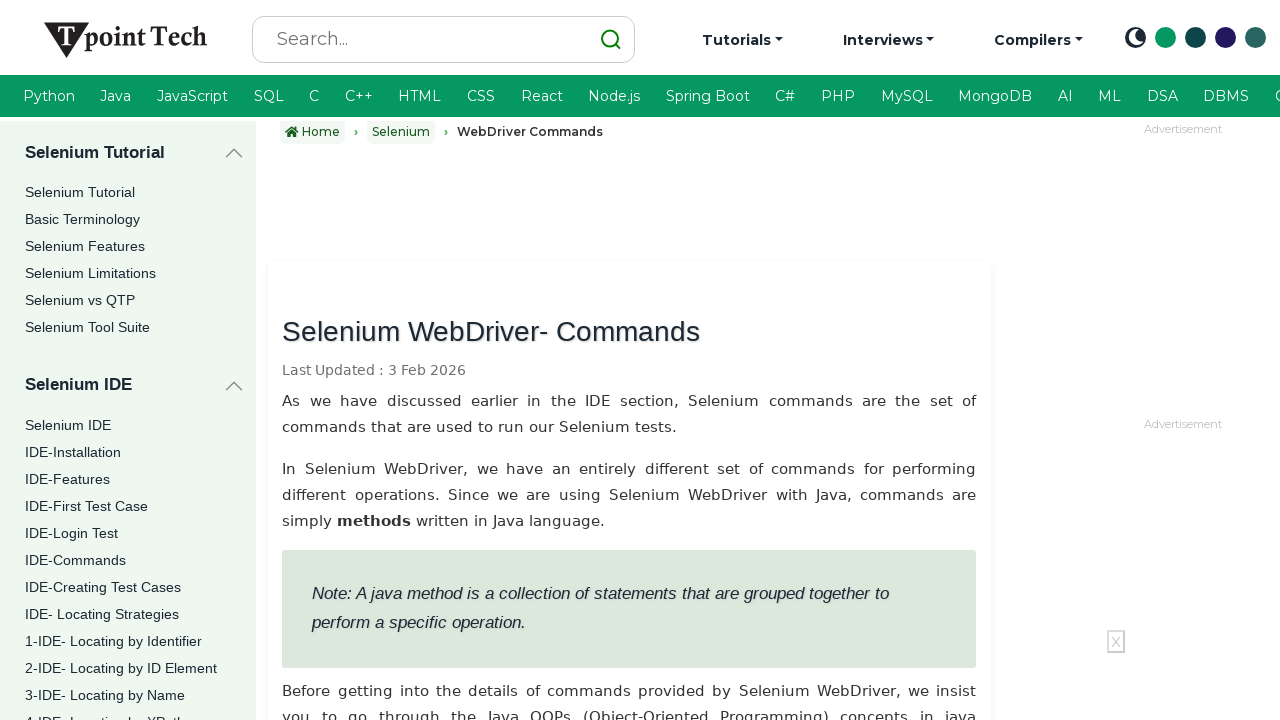